Tests checkbox interactions by clicking checkboxes and verifying their selected state

Starting URL: https://the-internet.herokuapp.com/

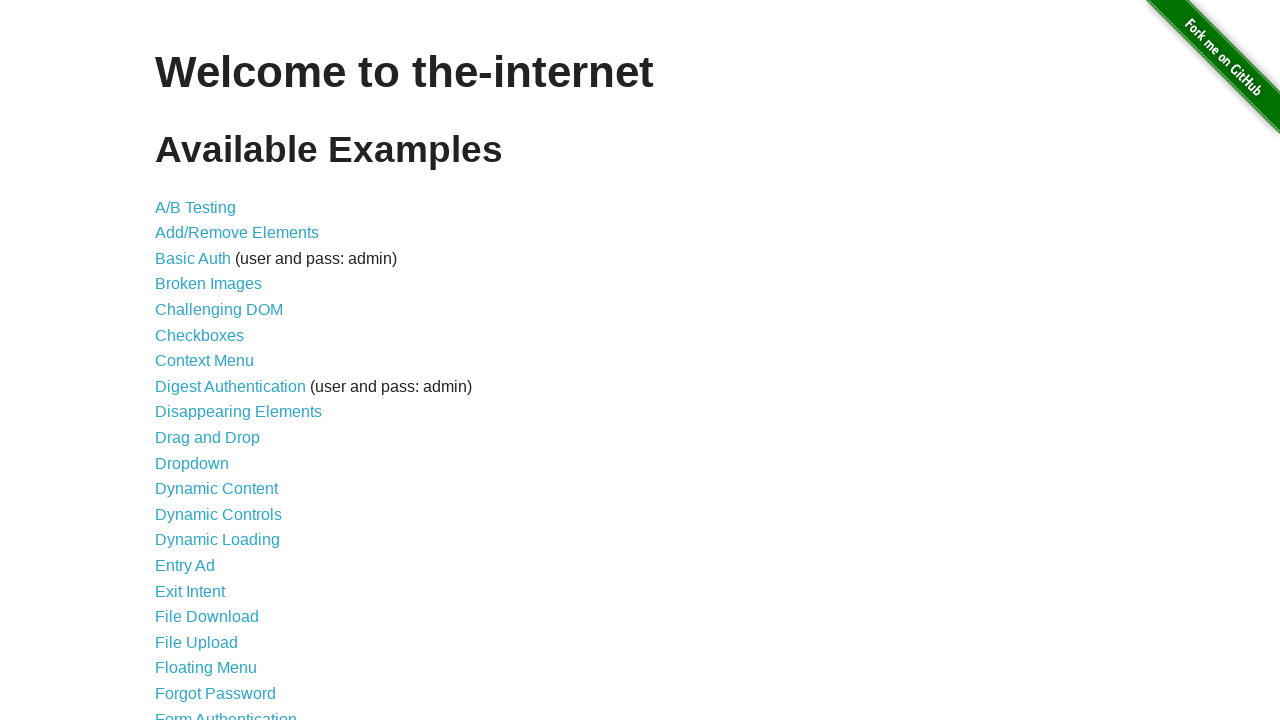

Clicked on Checkboxes link at (200, 335) on xpath=//a[contains(text(),"Checkboxes")]
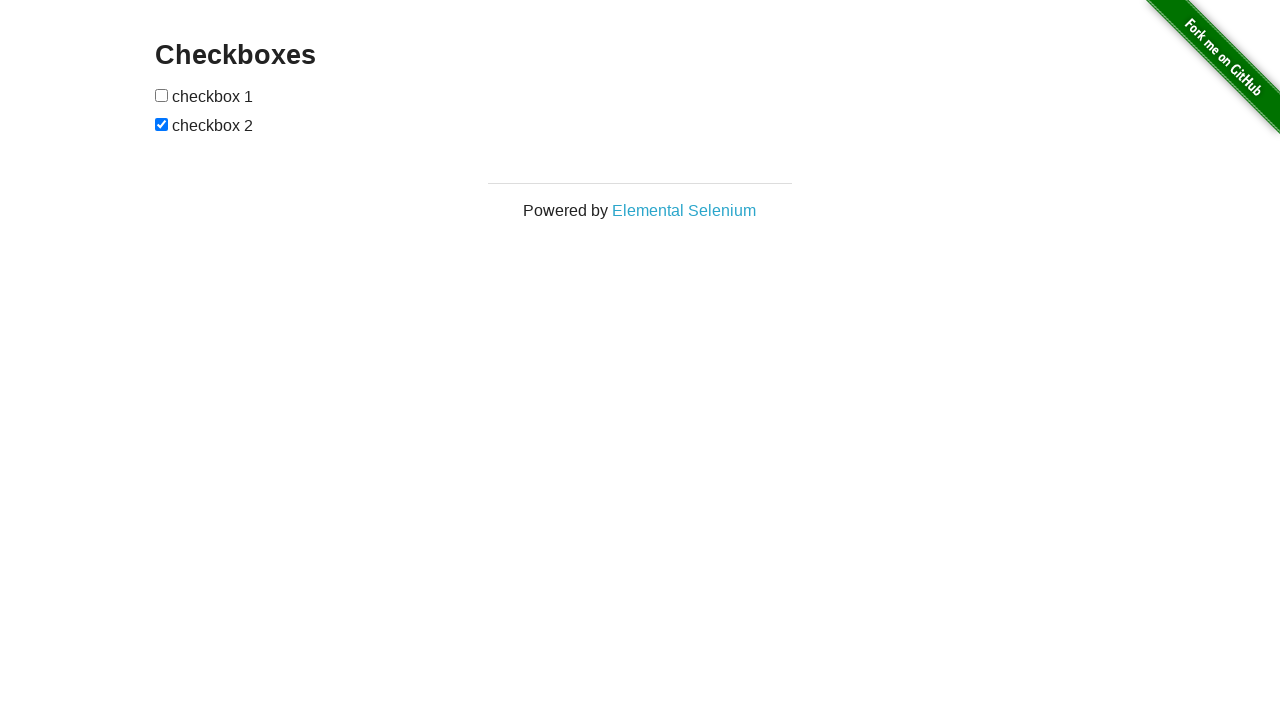

Checkboxes form loaded
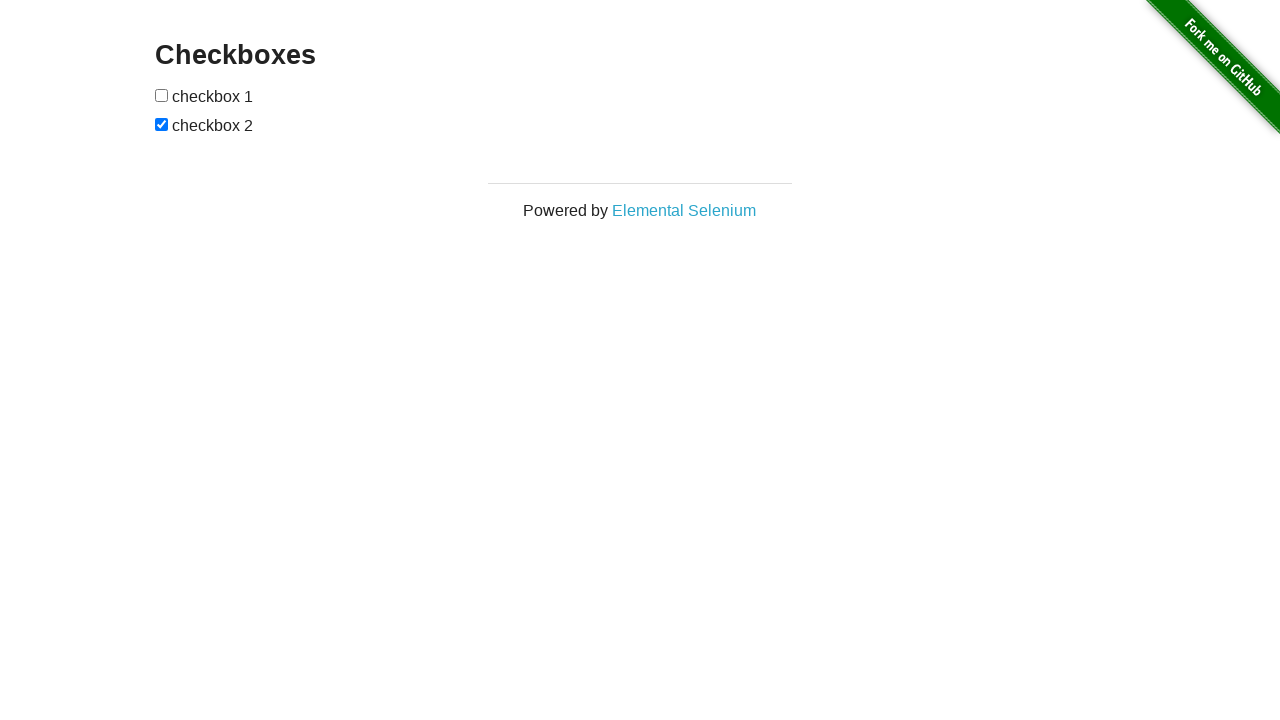

Clicked first checkbox at (162, 95) on xpath=//form[@id="checkboxes"]/input[1]
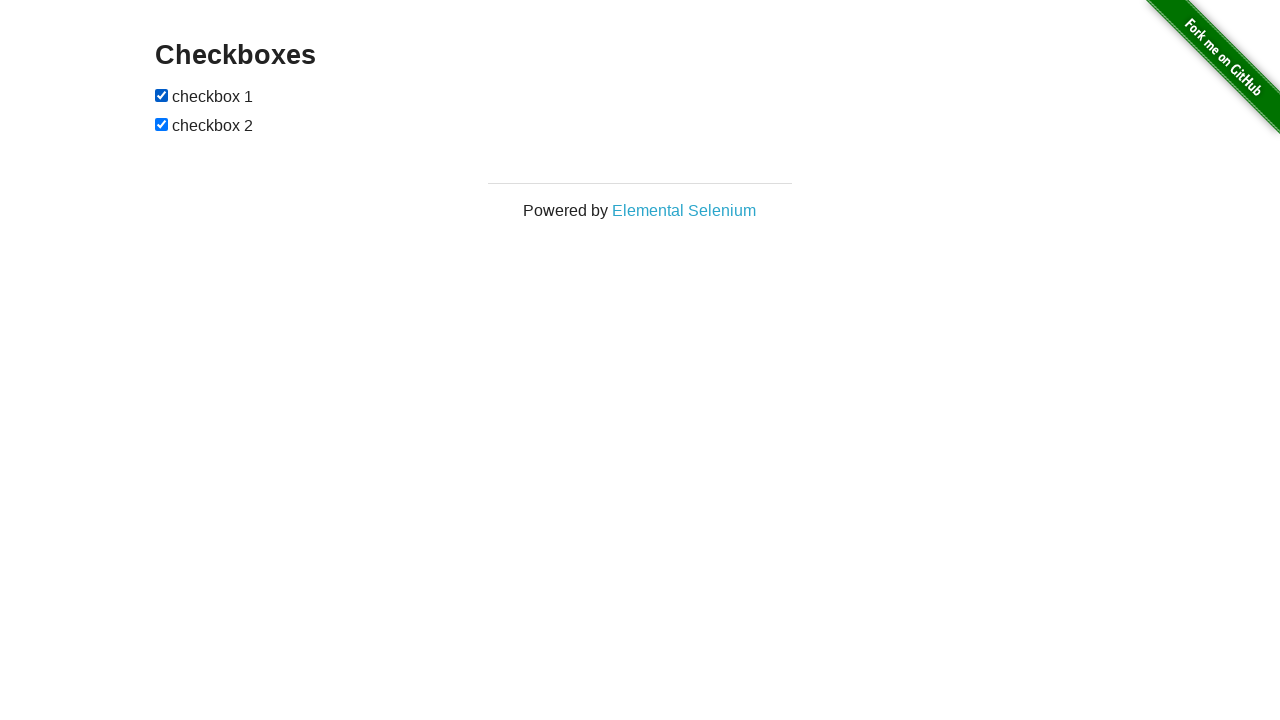

Verified second checkbox is checked
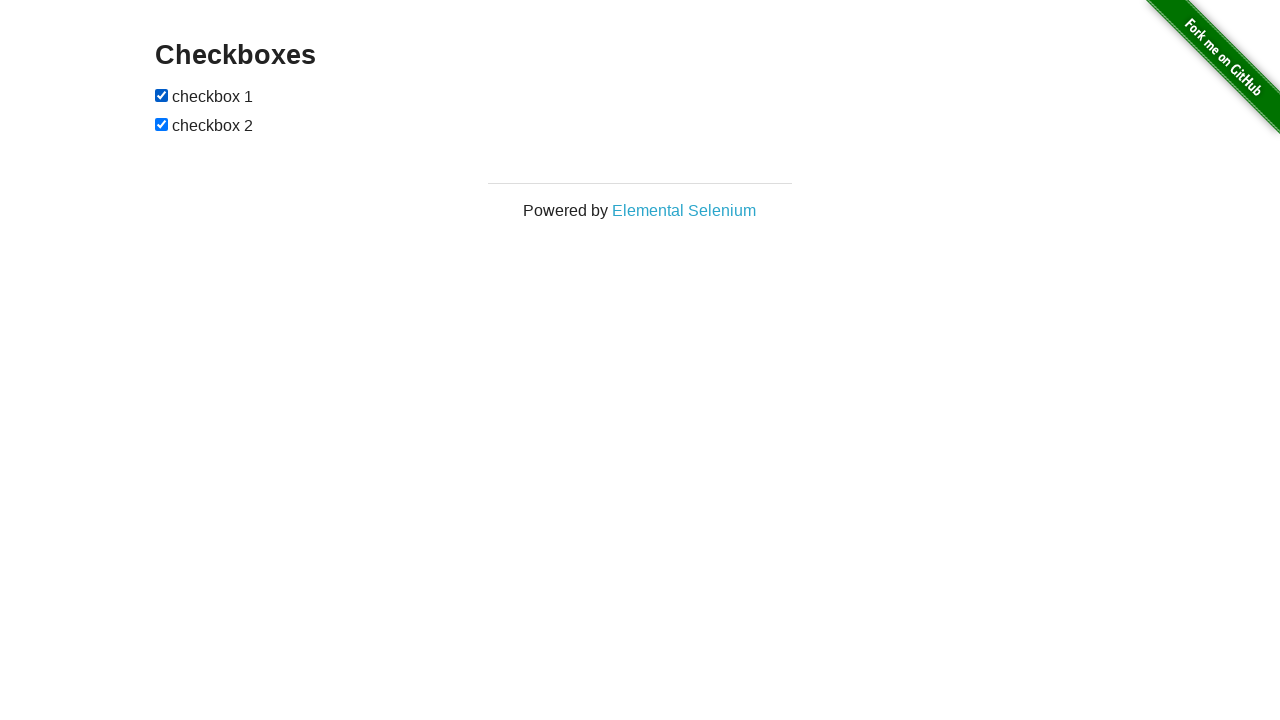

Clicked second checkbox to uncheck it at (162, 124) on xpath=//form[@id="checkboxes"]/input[2]
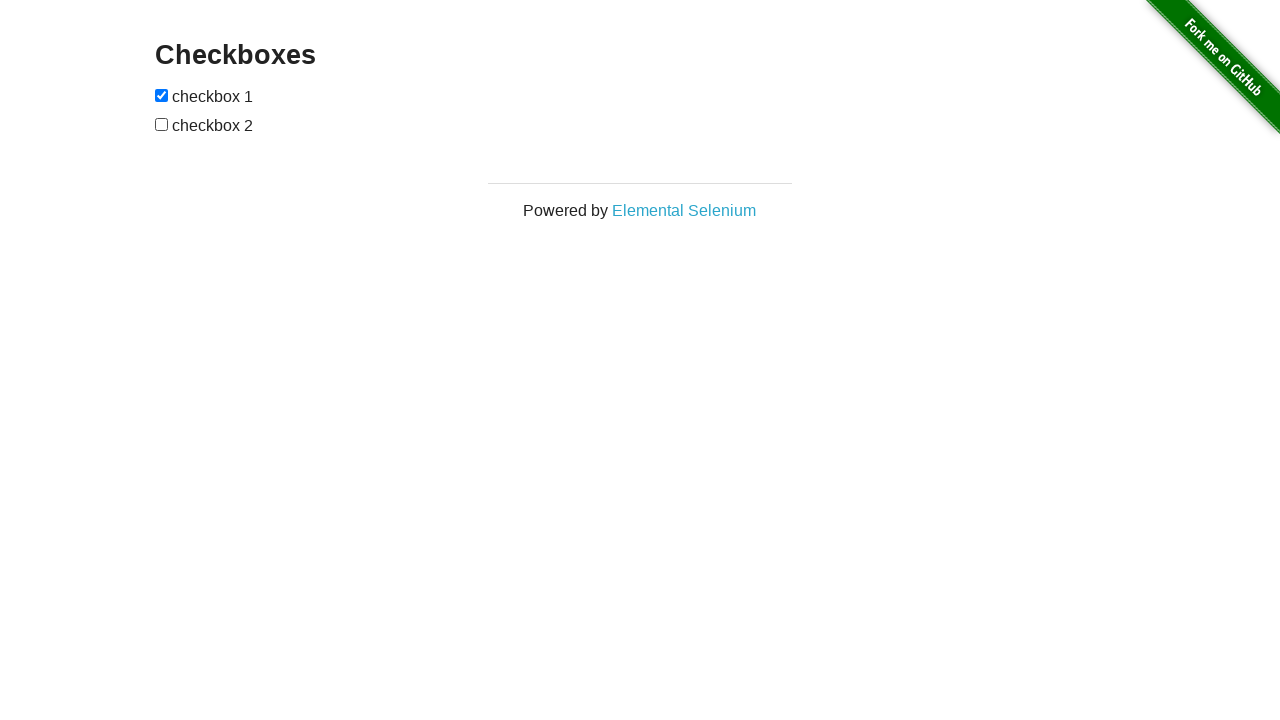

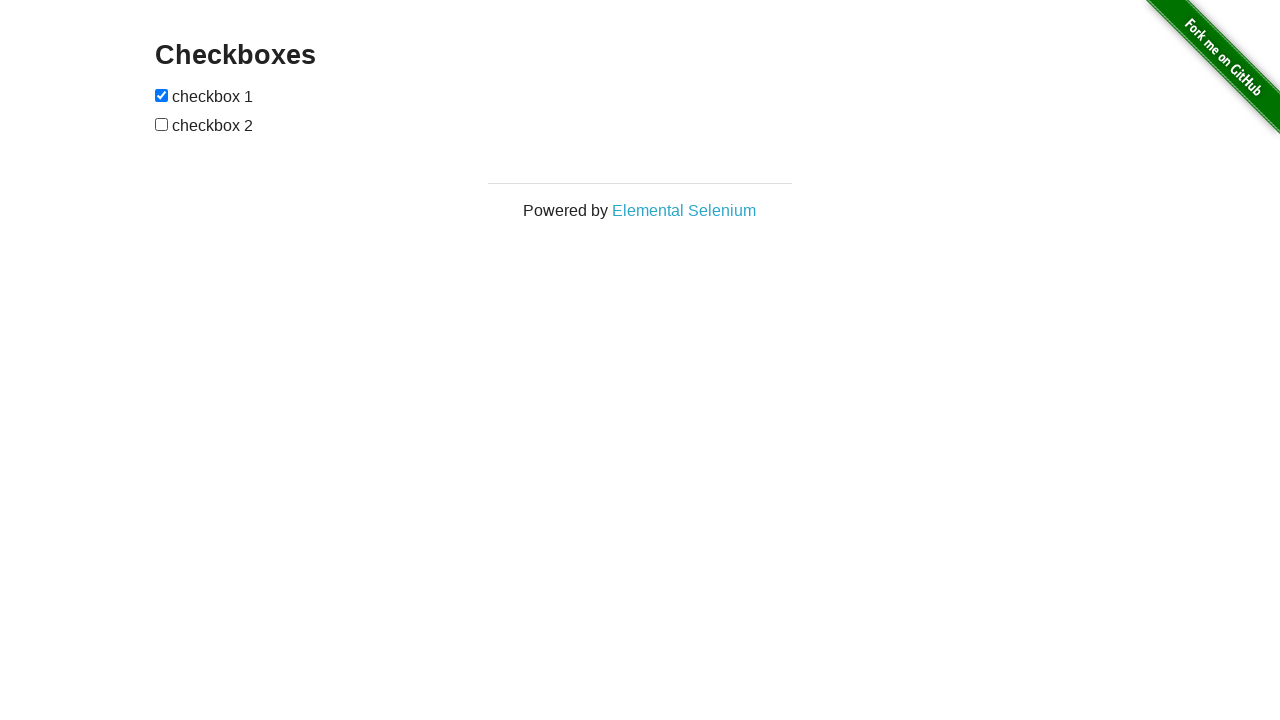